Navigates to Rahul Shetty Academy website and verifies the page loads by checking the title

Starting URL: https://www.rahulshettyacademy.com

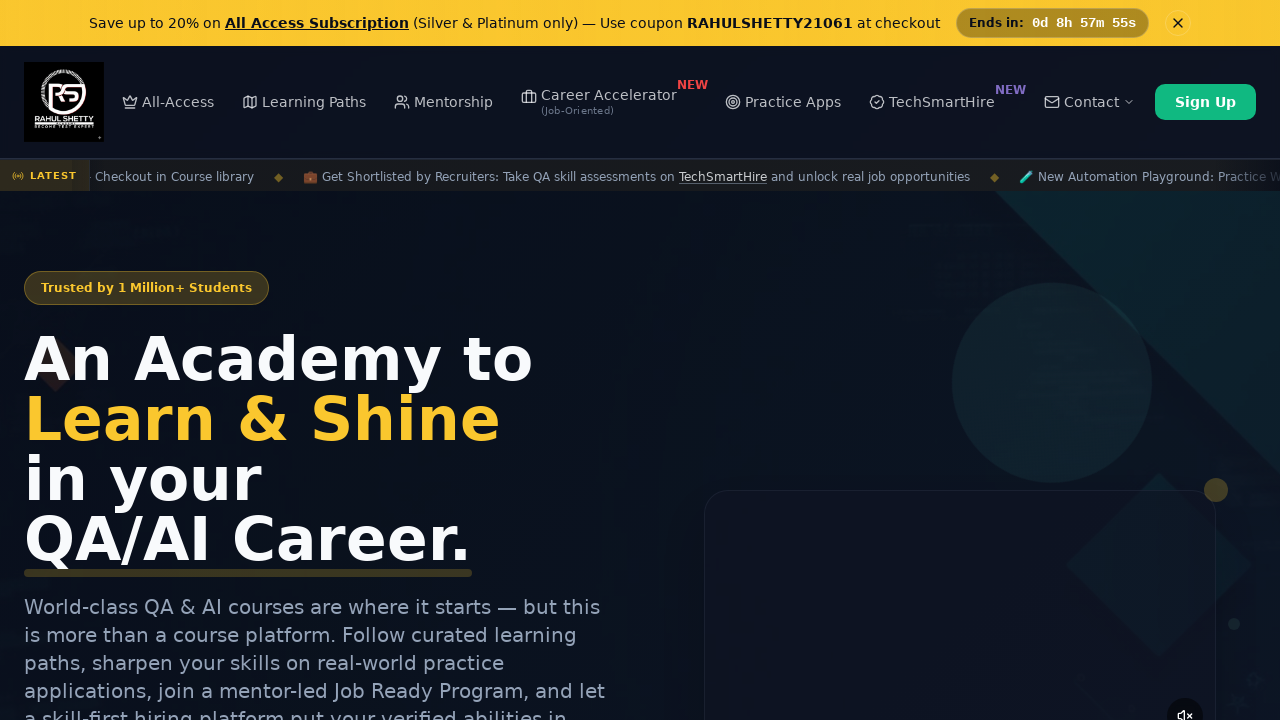

Navigated to Rahul Shetty Academy website
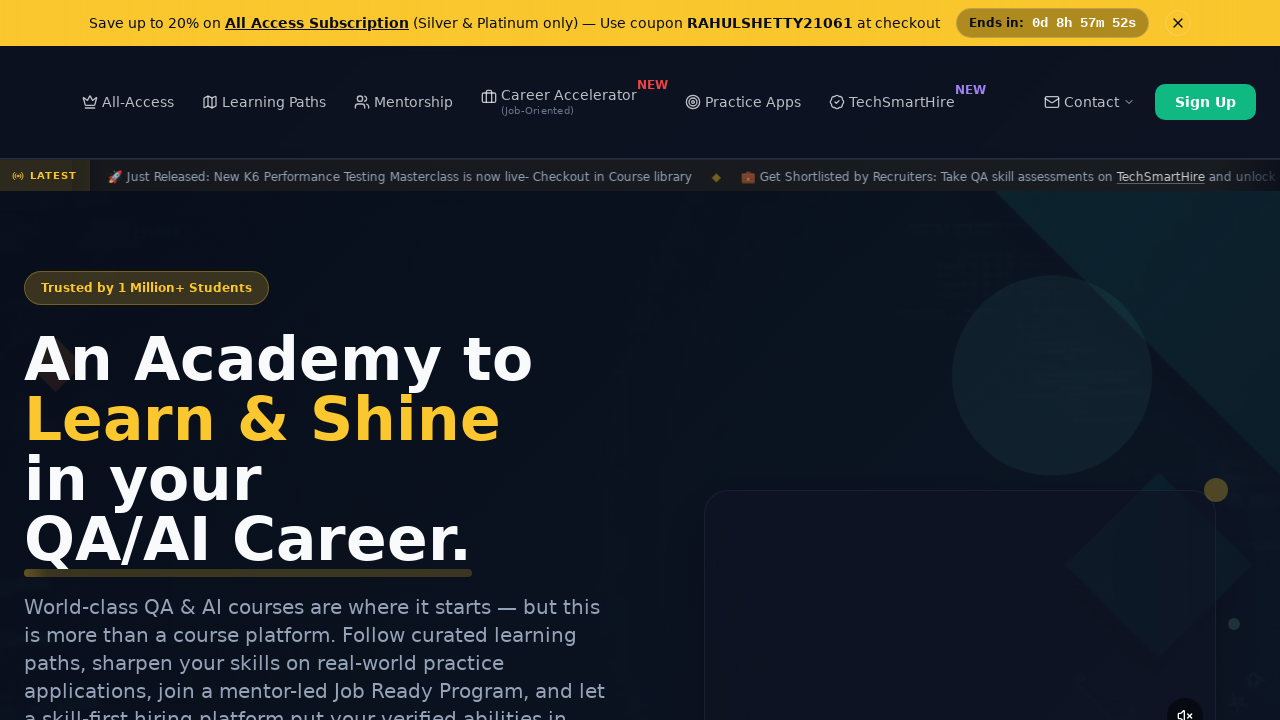

Page DOM content fully loaded
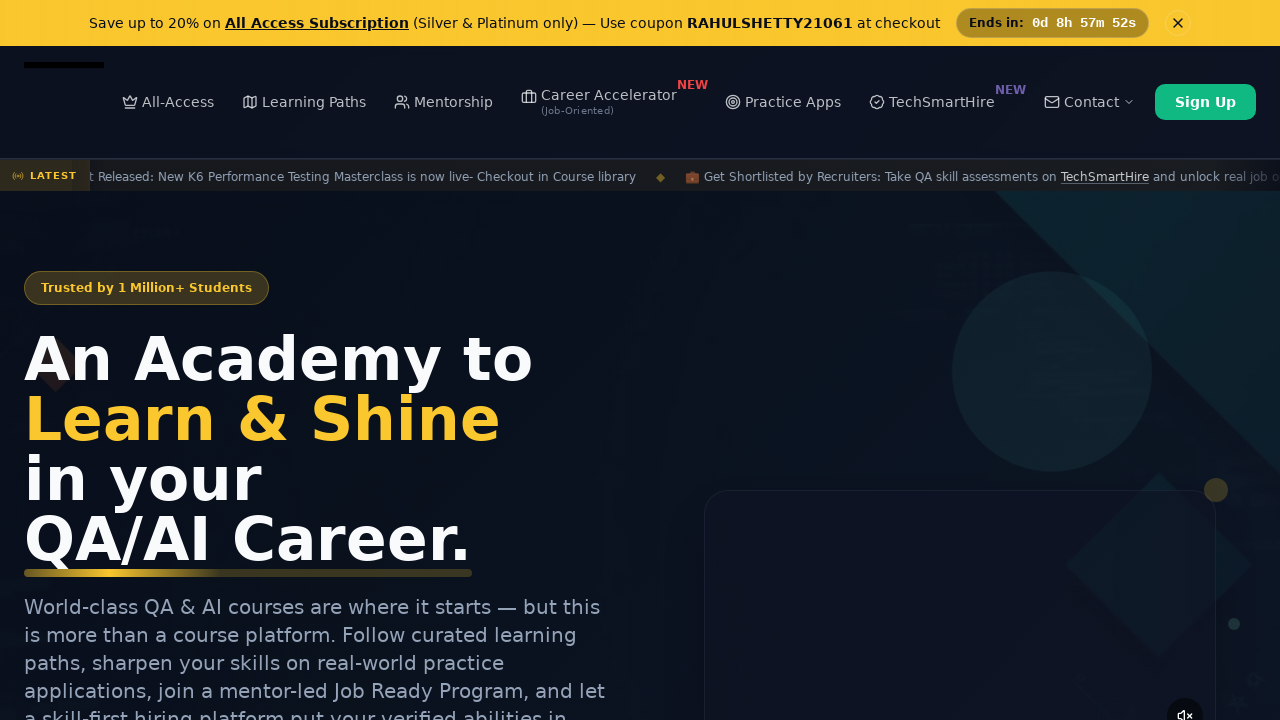

Retrieved page title: Rahul Shetty Academy | QA Automation, Playwright, AI Testing & Online Training
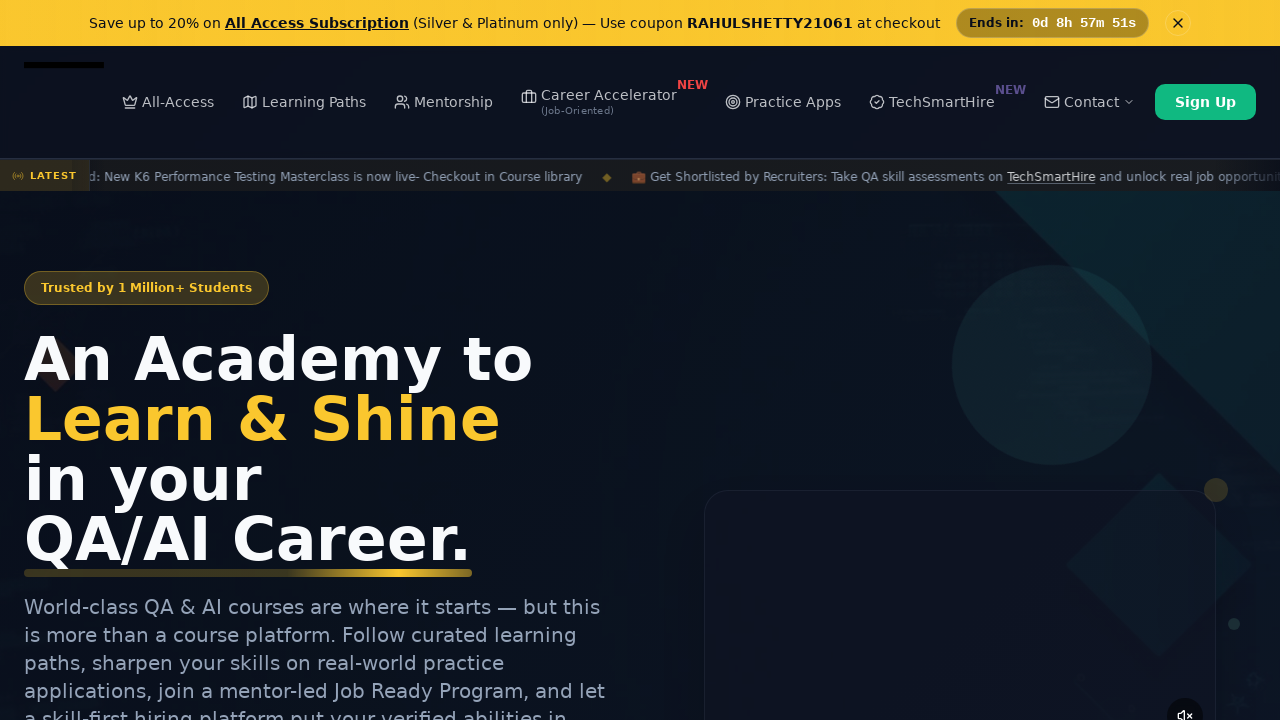

Printed page title to console
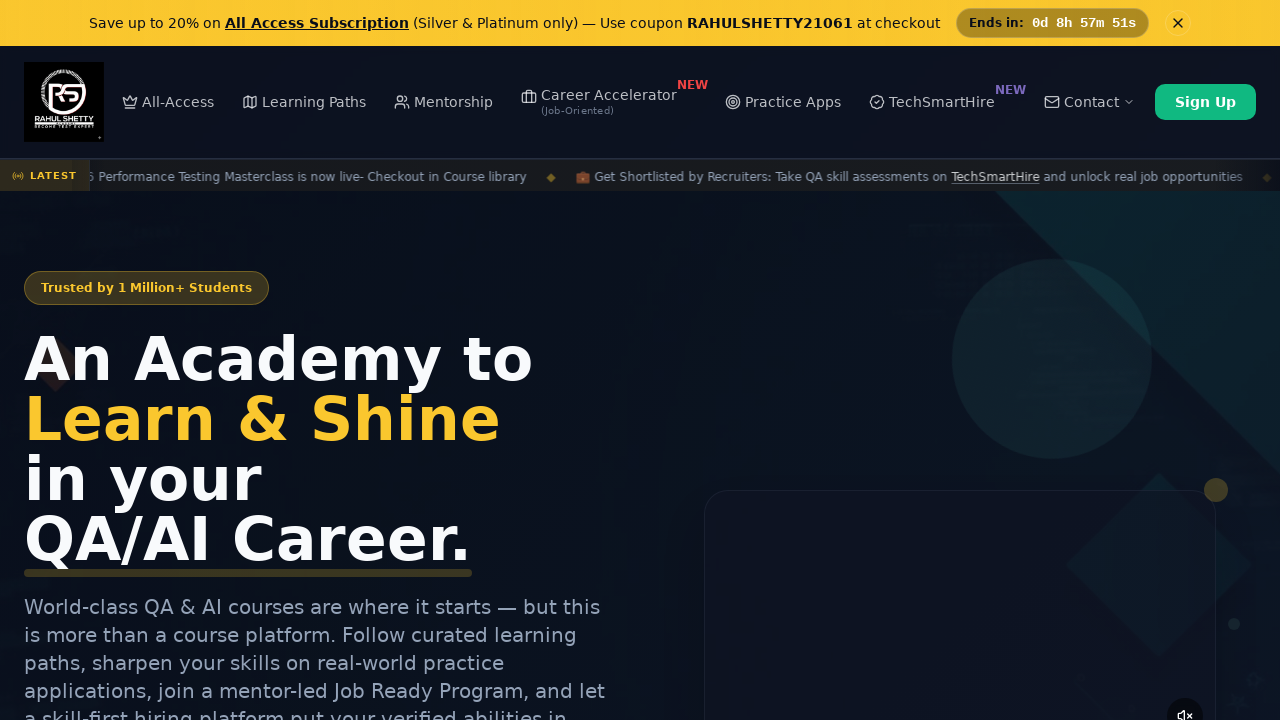

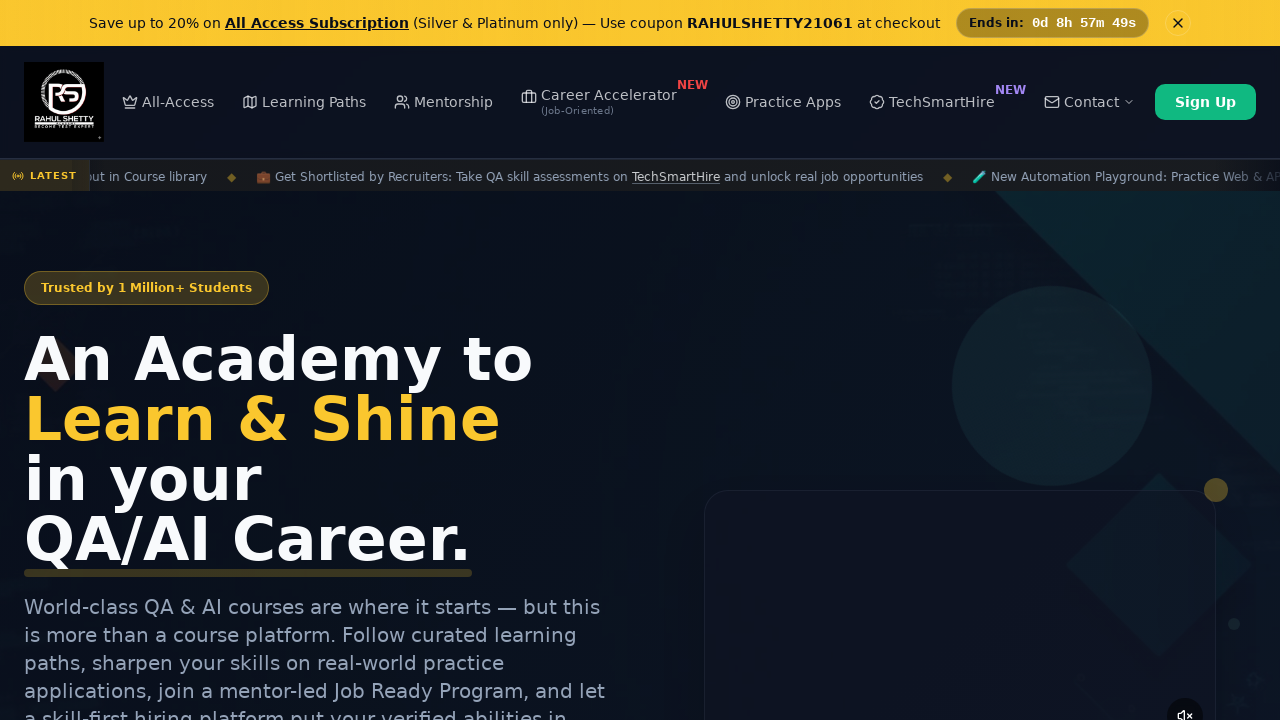